Tests drag and drop functionality by dragging an element to a target location

Starting URL: https://crossbrowsertesting.github.io/drag-and-drop

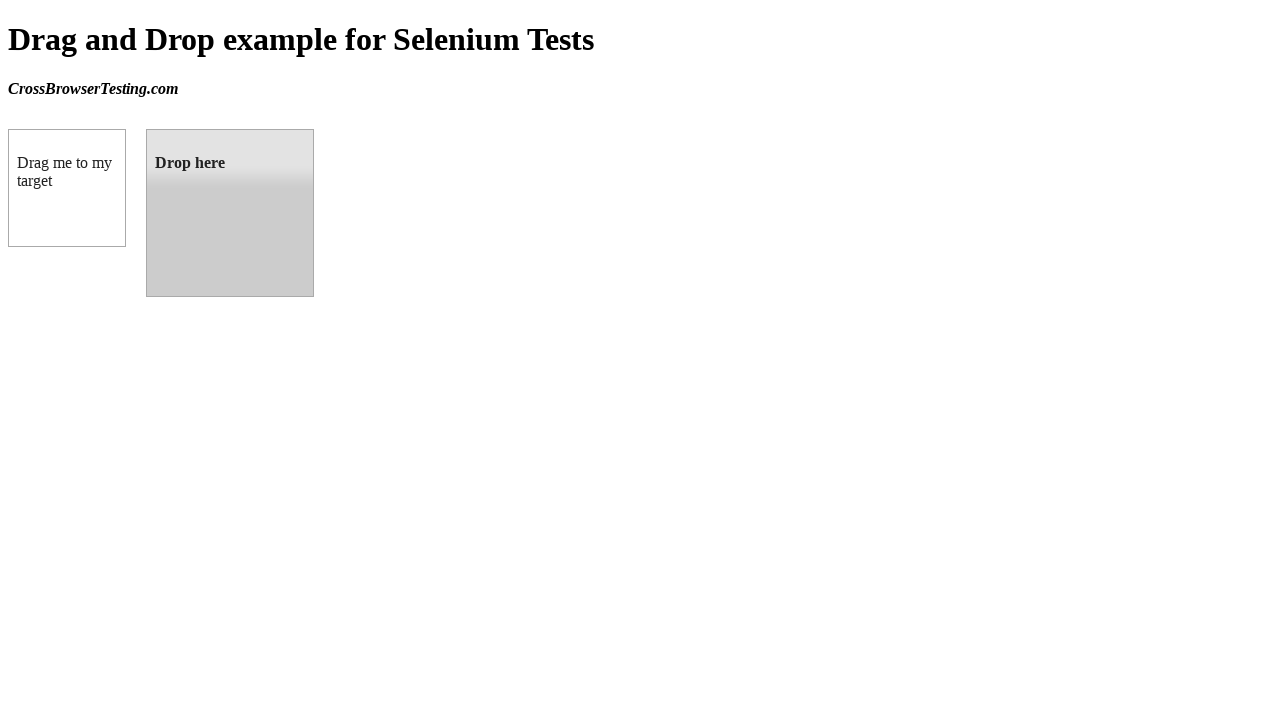

Navigated to drag and drop test page
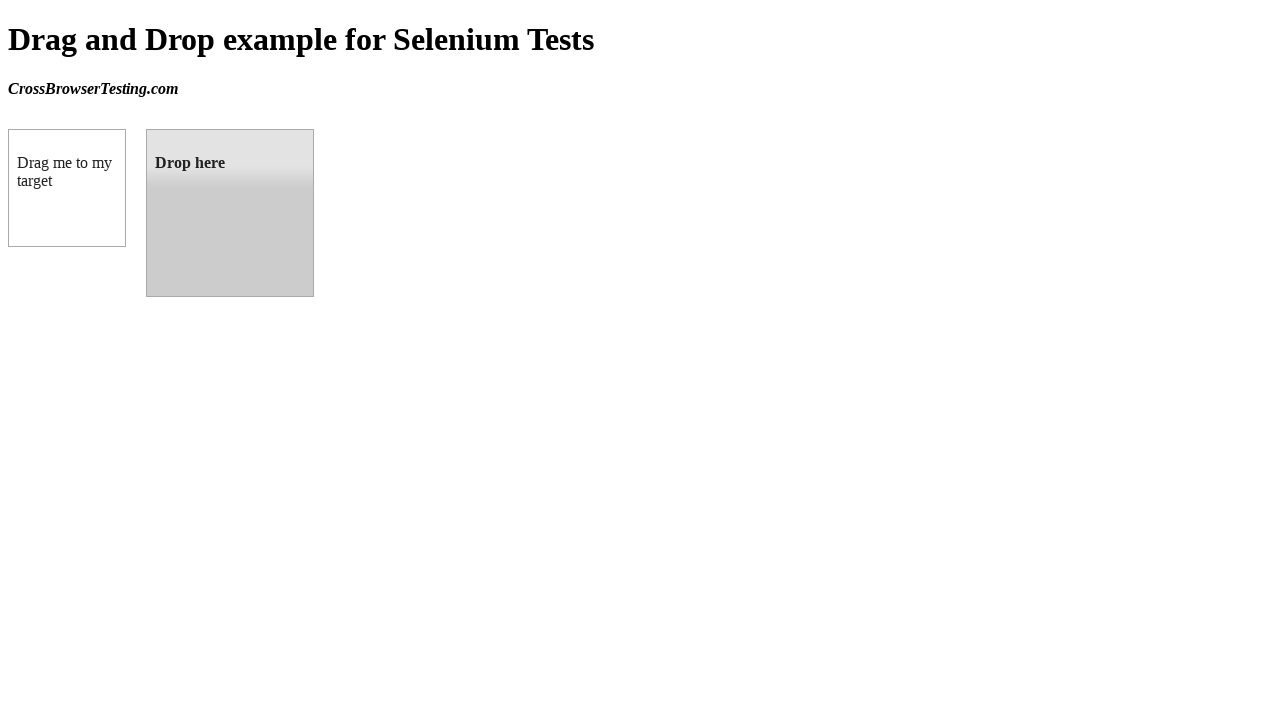

Located draggable source element
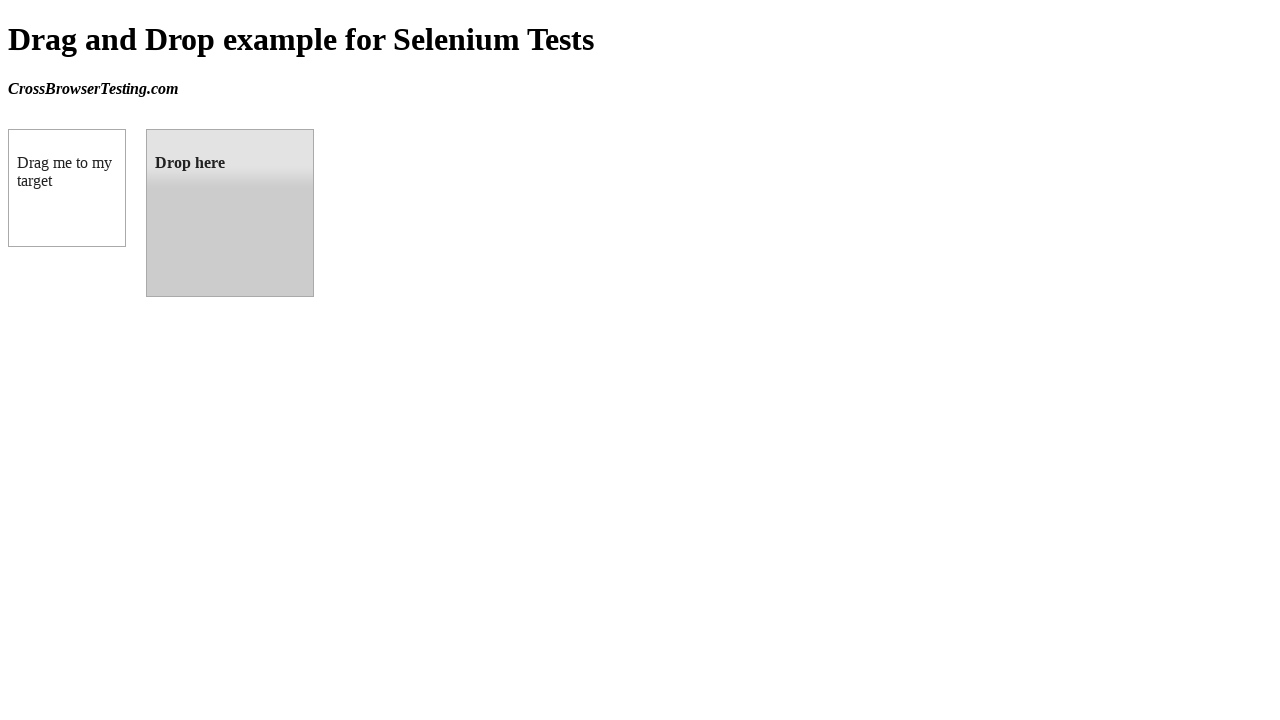

Located droppable target element
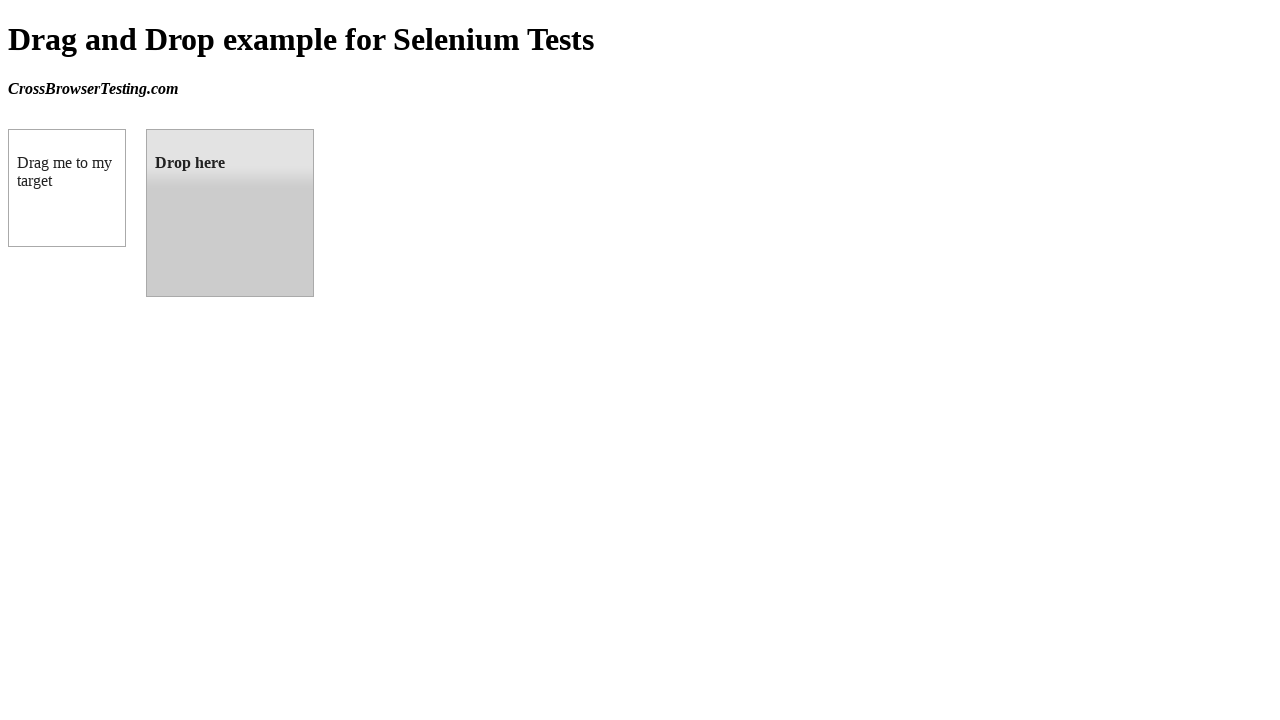

Dragged source element to target location at (230, 213)
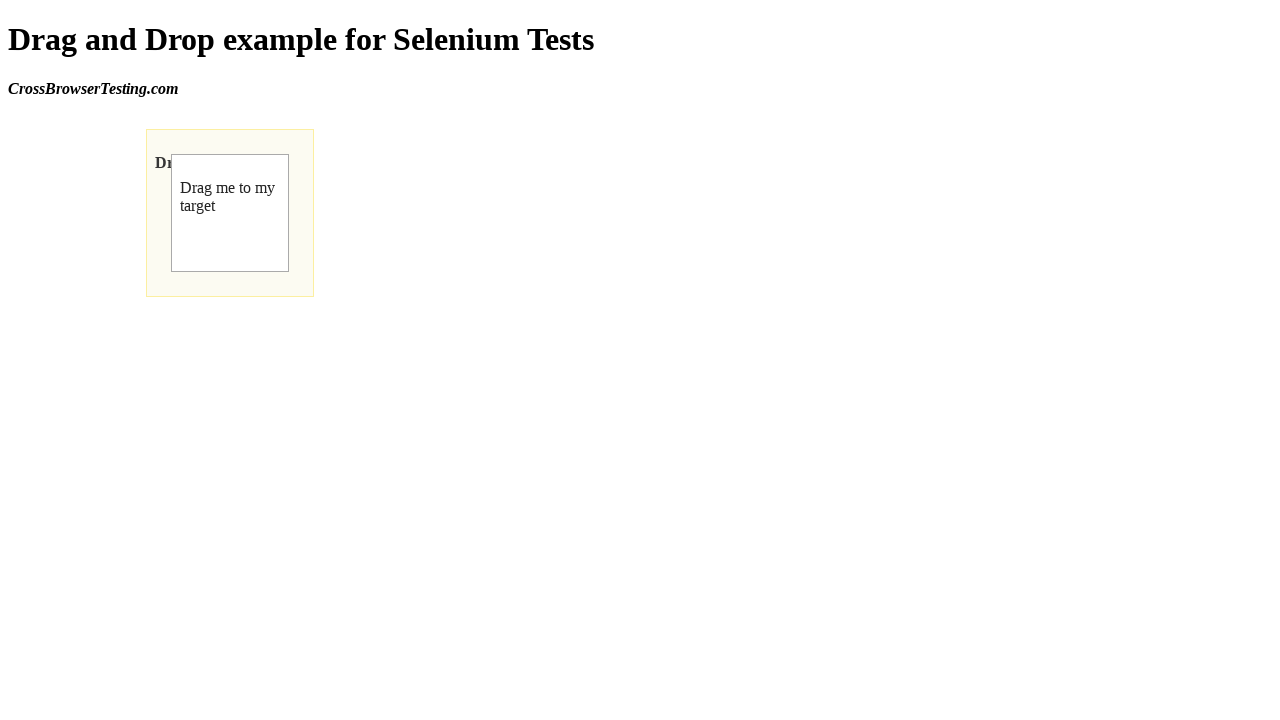

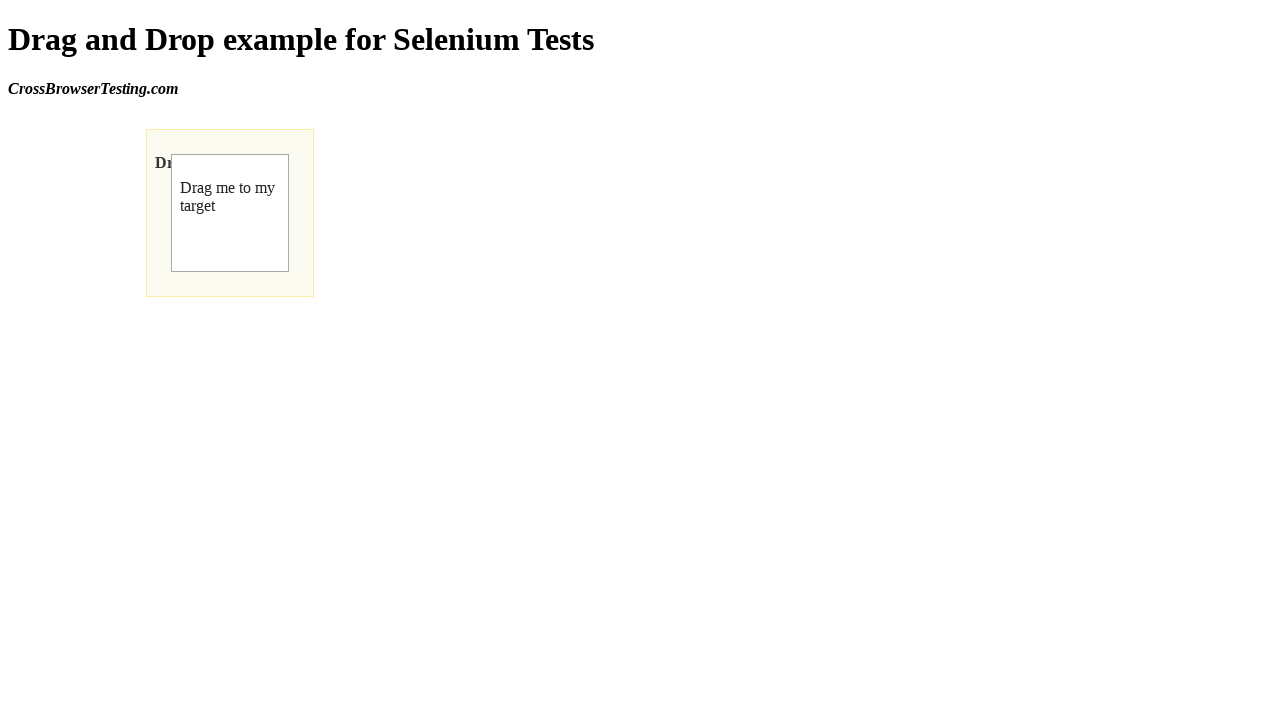